Tests alert handling by clicking a button that triggers an alert and then dismissing the alert using the cancel button

Starting URL: https://testautomationpractice.blogspot.com/

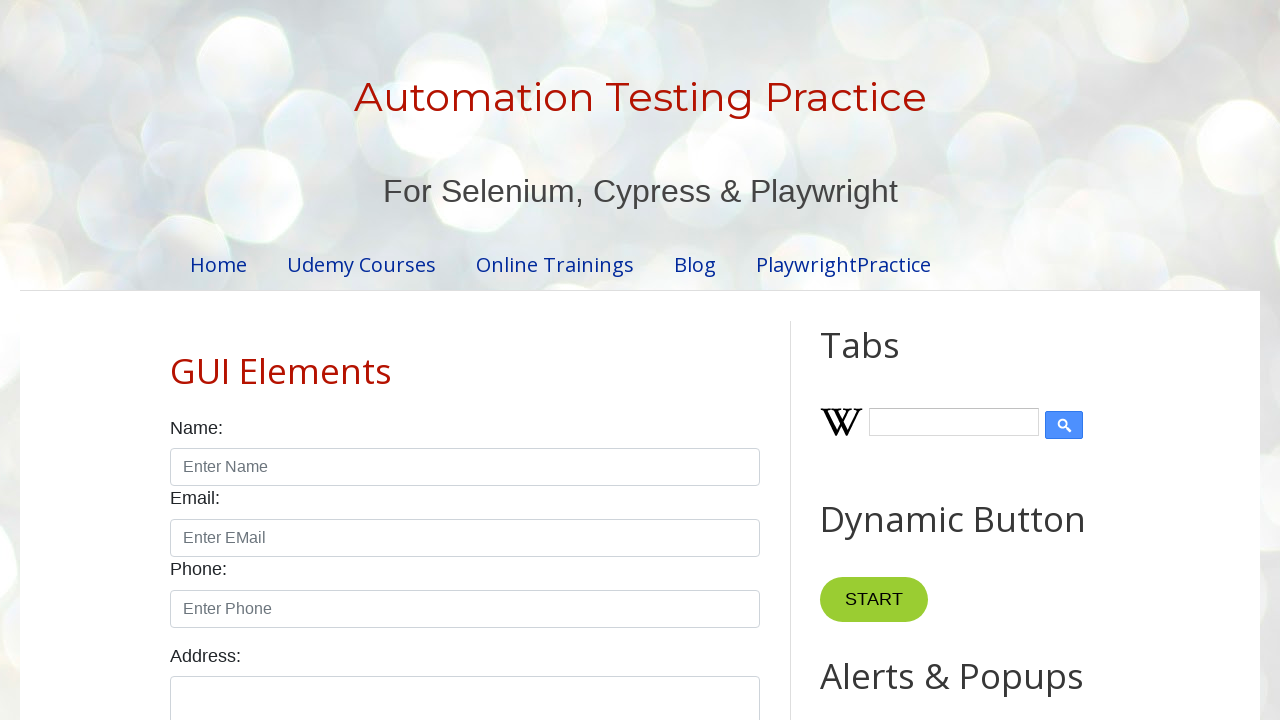

Clicked the 'Click Me' button that triggers an alert at (880, 361) on xpath=//button[@onclick='myFunction()']
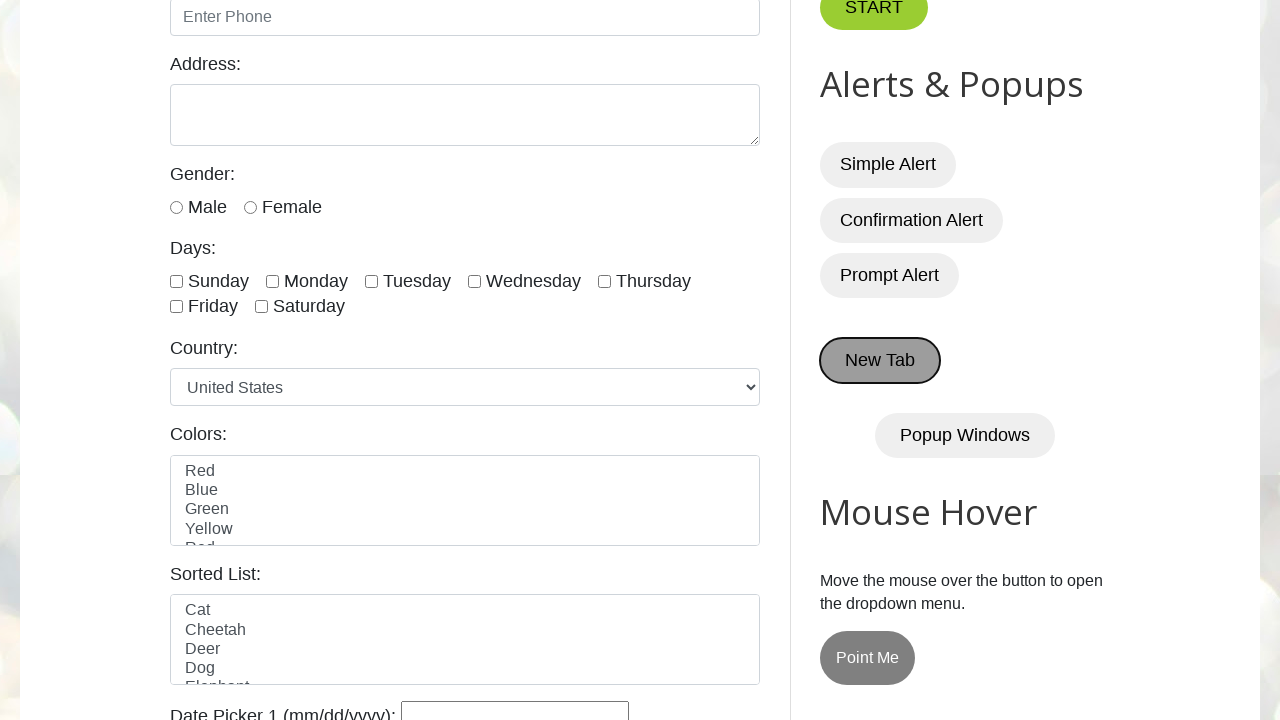

Set up dialog handler to dismiss alerts
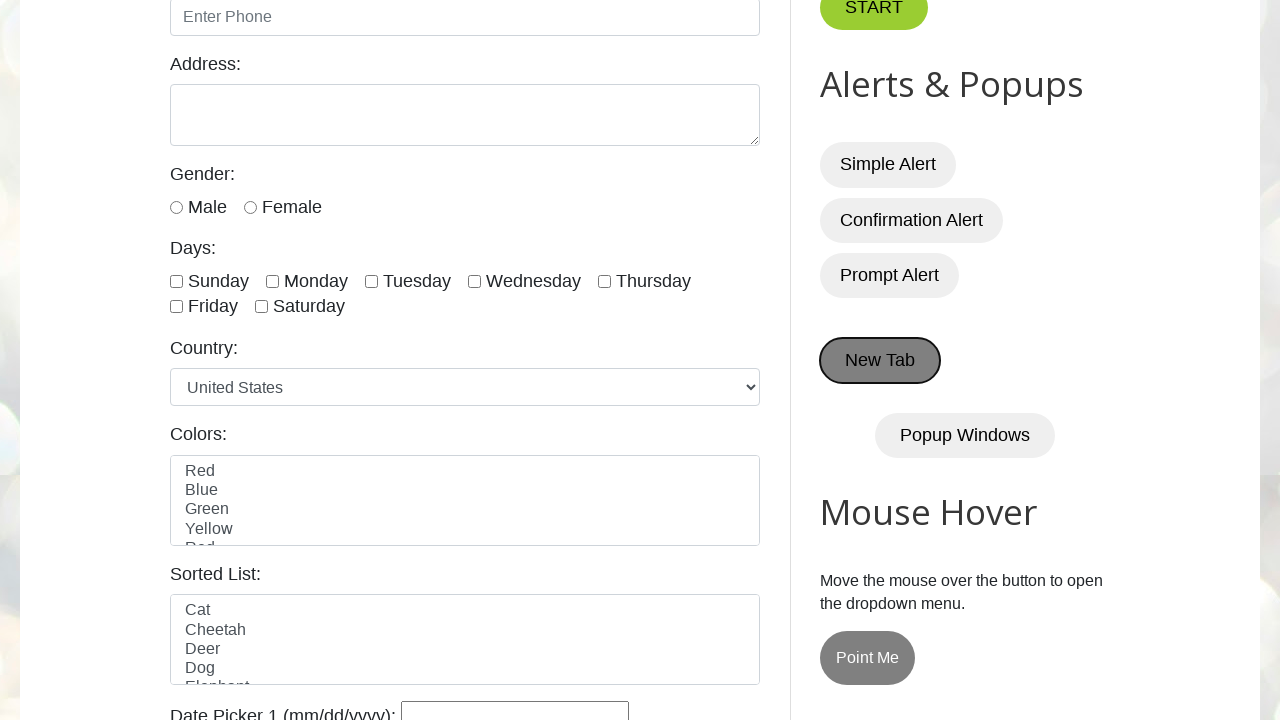

Clicked the 'Click Me' button again to trigger alert with handler active at (880, 361) on xpath=//button[@onclick='myFunction()']
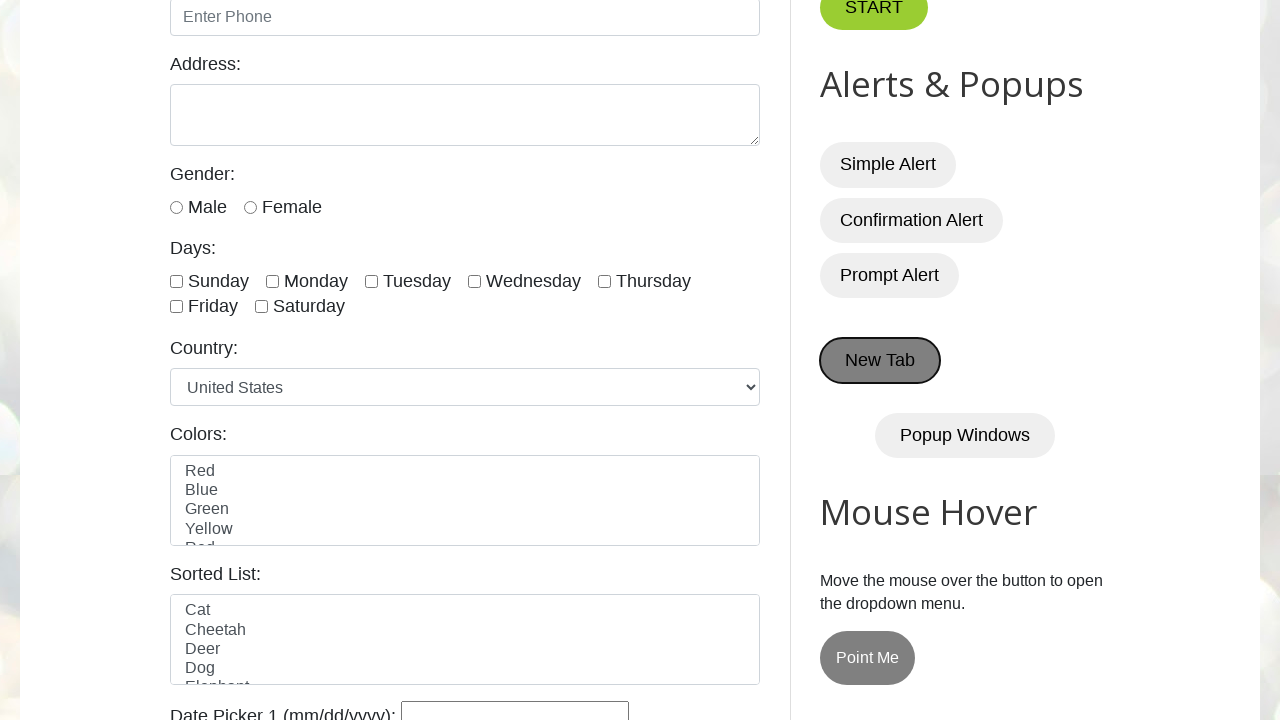

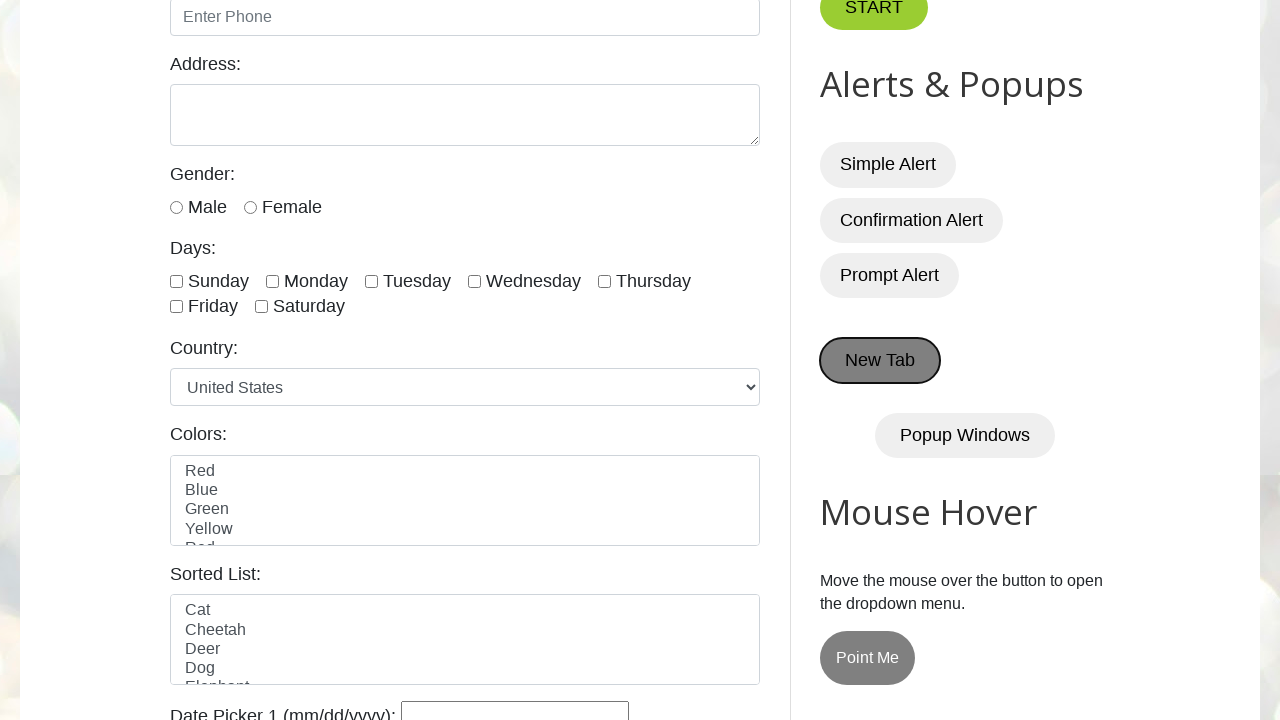